Tests that all selectable list items can be selected by clicking each one, then verifies all 4 items have the "active" class indicating selection

Starting URL: https://demoqa.com/selectable

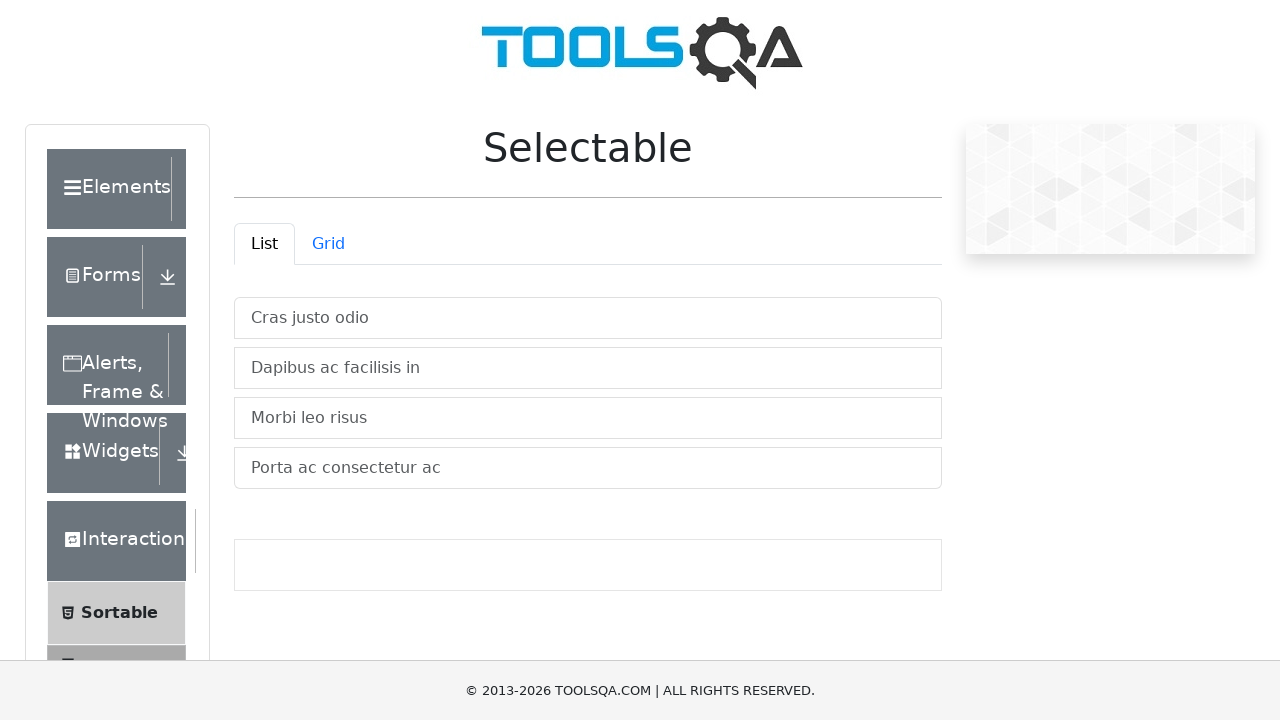

Waited for selectable list to be visible
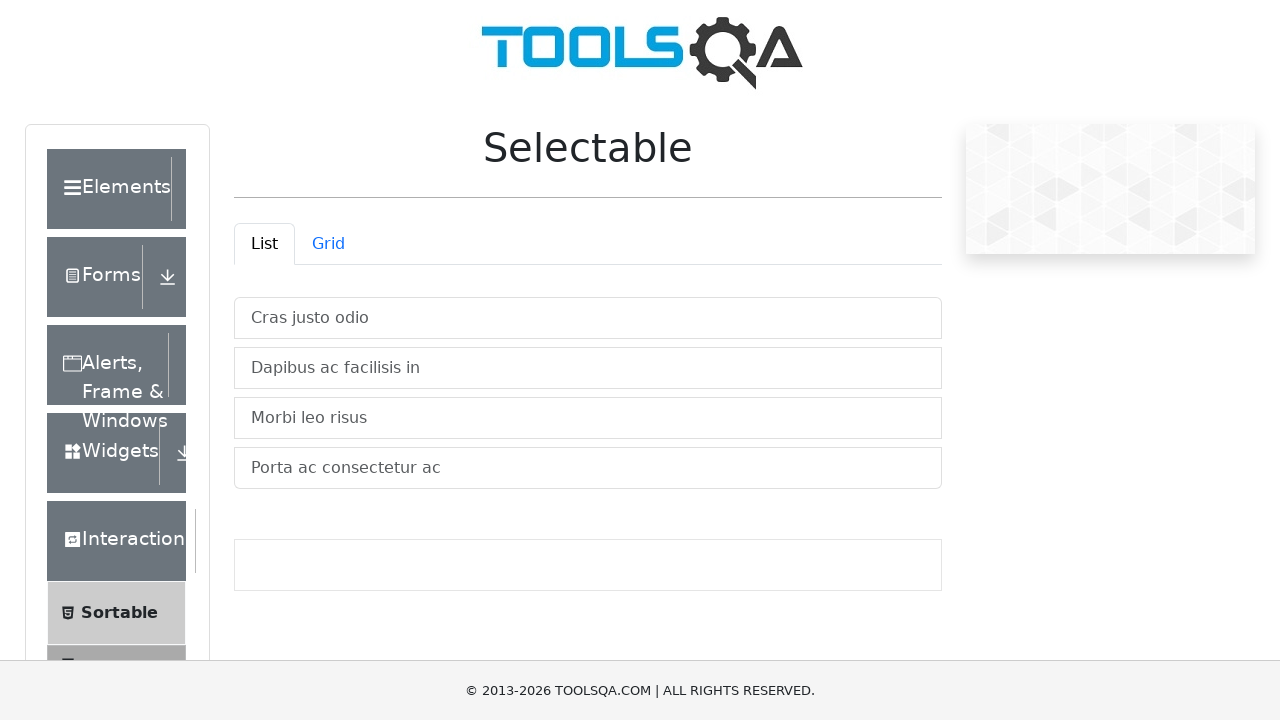

Retrieved count of selectable items: 4
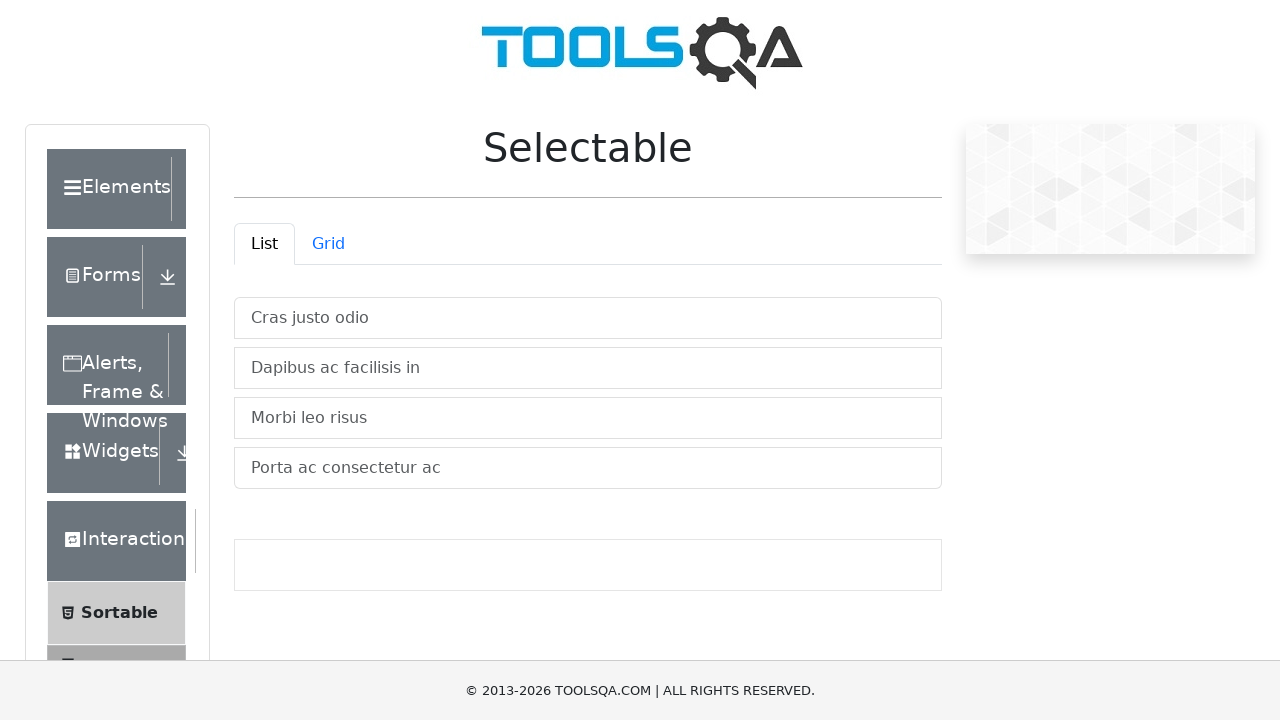

Clicked selectable item 1 of 4 at (588, 318) on #verticalListContainer li:nth-of-type(1)
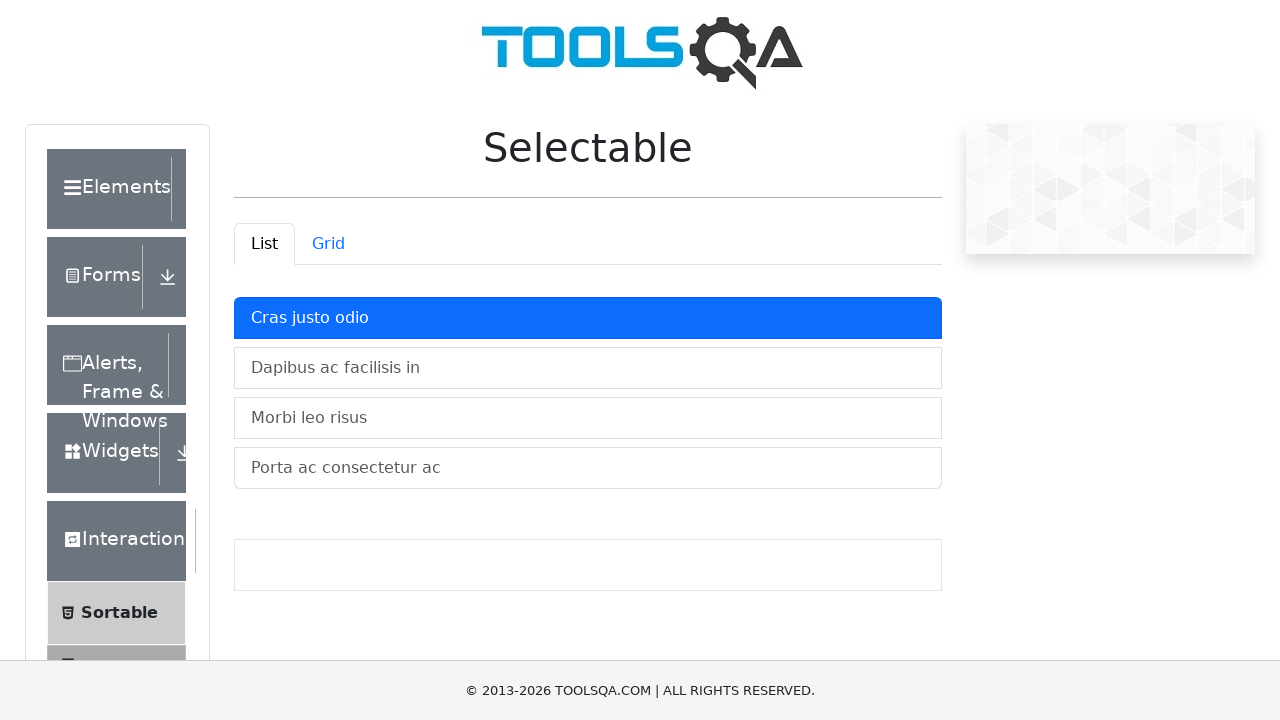

Clicked selectable item 2 of 4 at (588, 368) on #verticalListContainer li:nth-of-type(2)
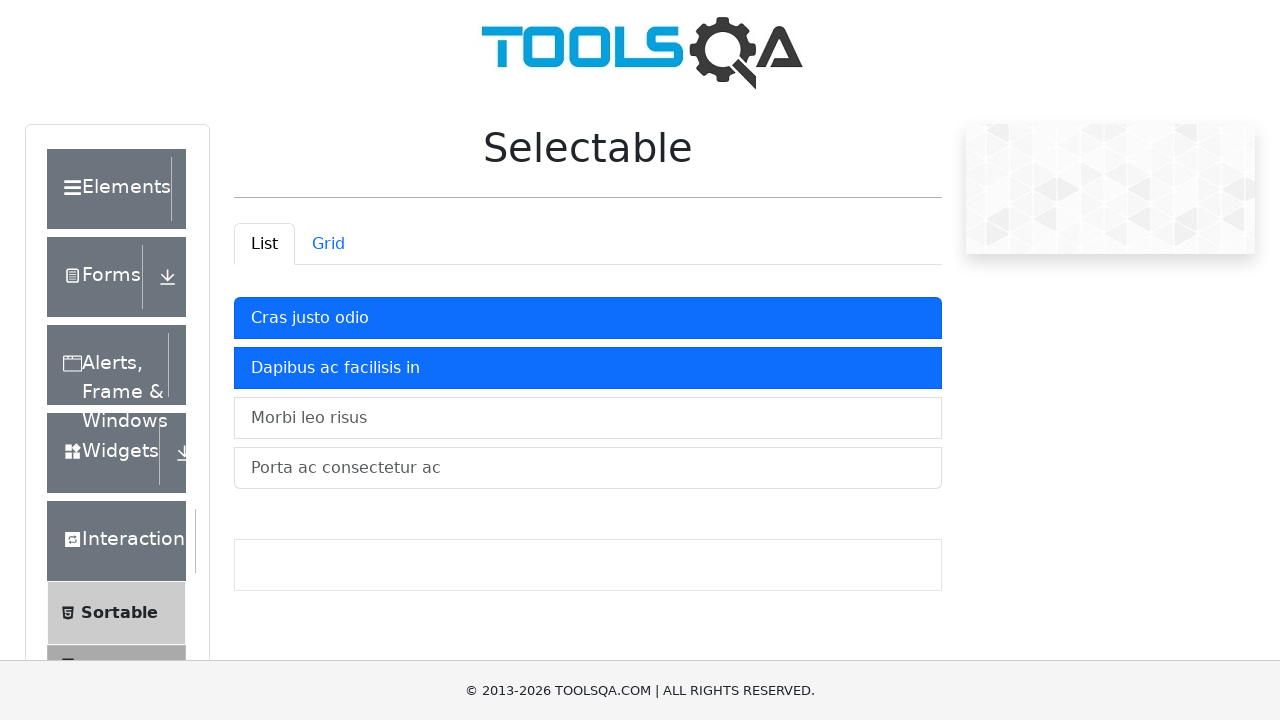

Clicked selectable item 3 of 4 at (588, 418) on #verticalListContainer li:nth-of-type(3)
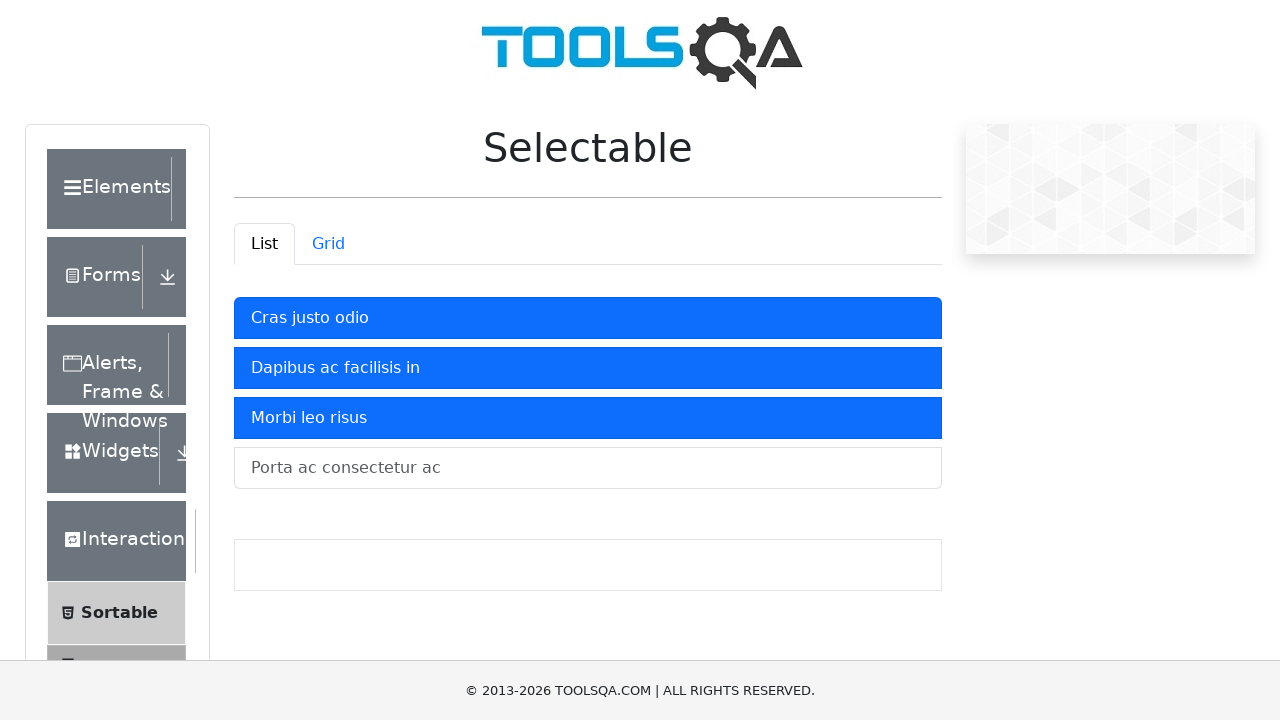

Clicked selectable item 4 of 4 at (588, 468) on #verticalListContainer li:nth-of-type(4)
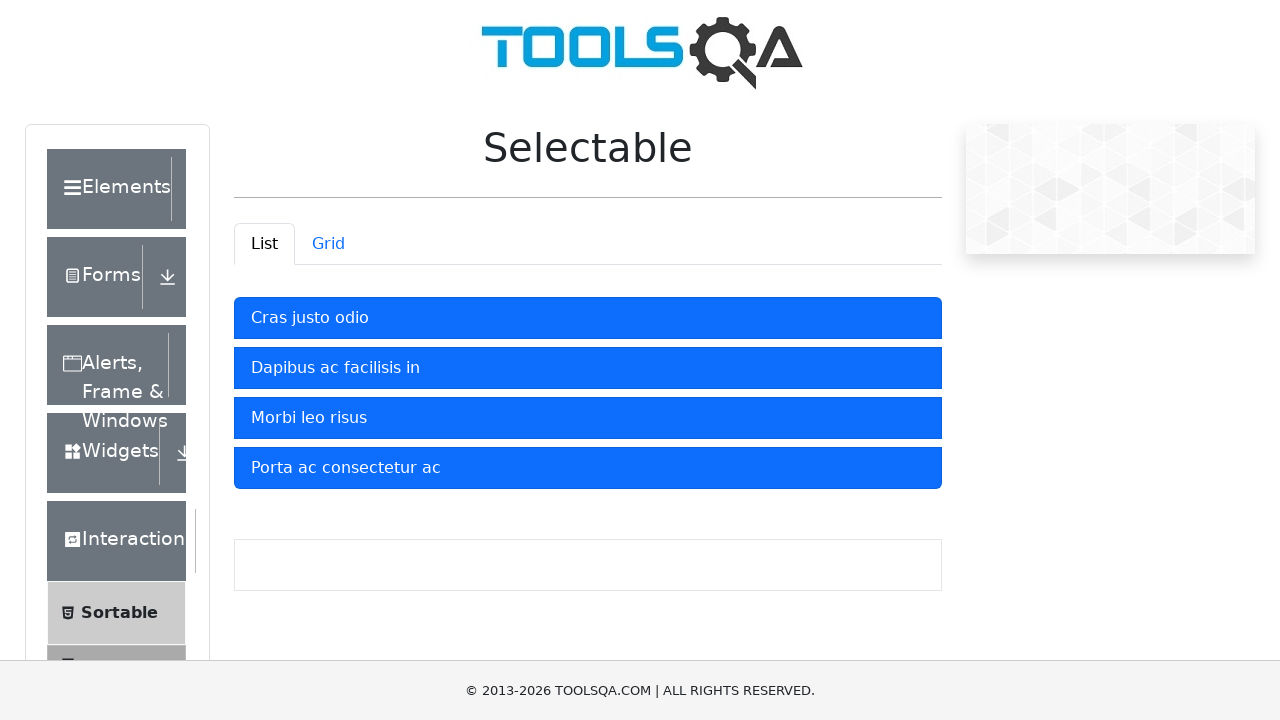

Verified all 4 items have the 'active' class indicating selection
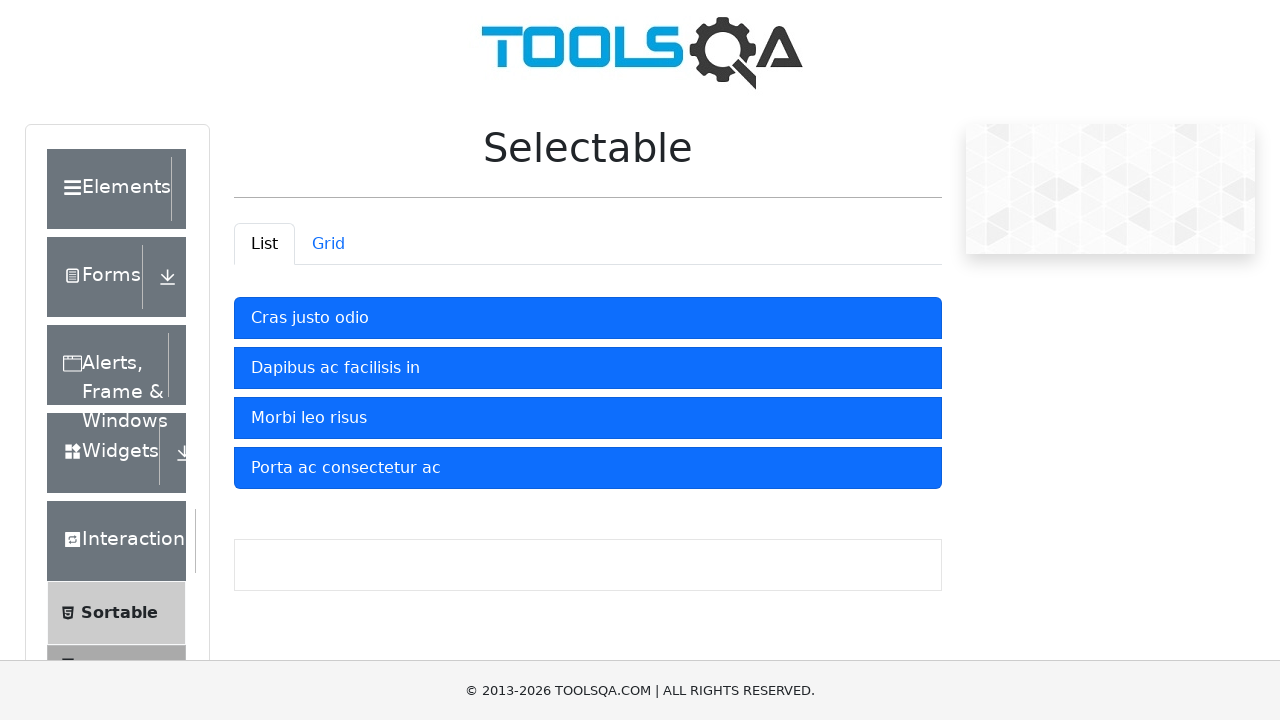

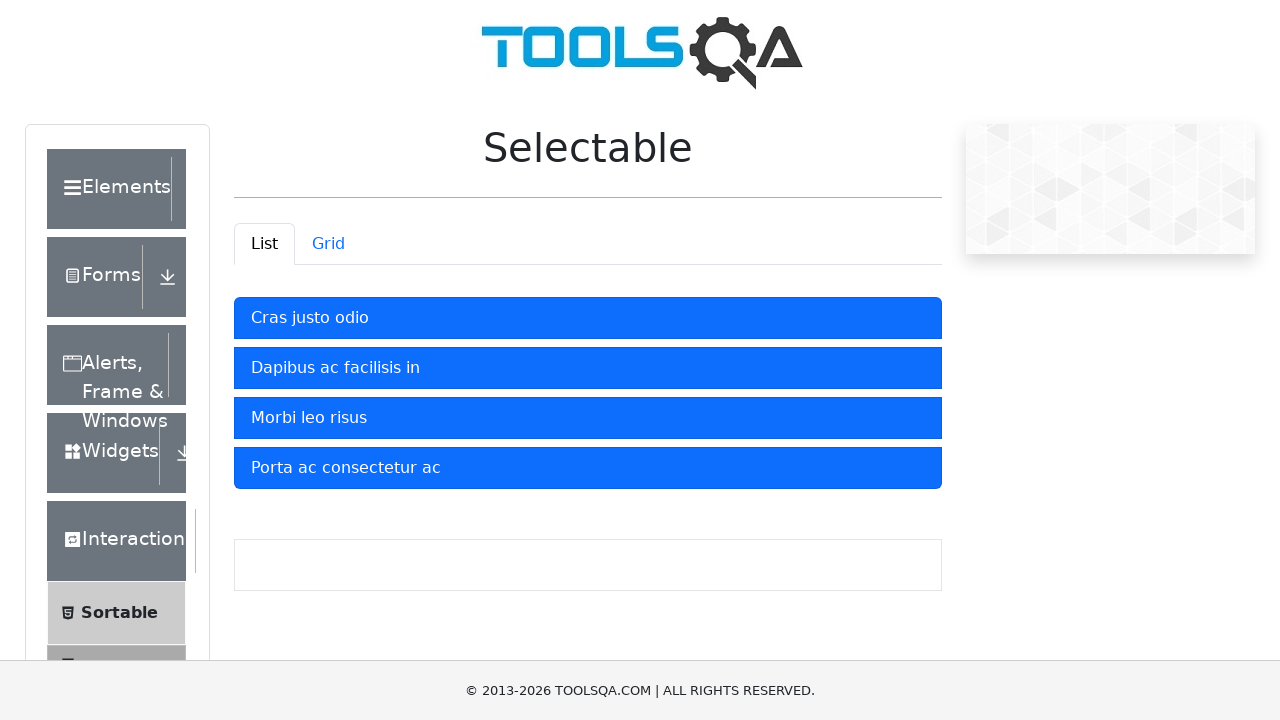